Tests window handle functionality by clicking a link that opens a new window, switching to that window, and verifying its title is "New Window"

Starting URL: https://the-internet.herokuapp.com/windows

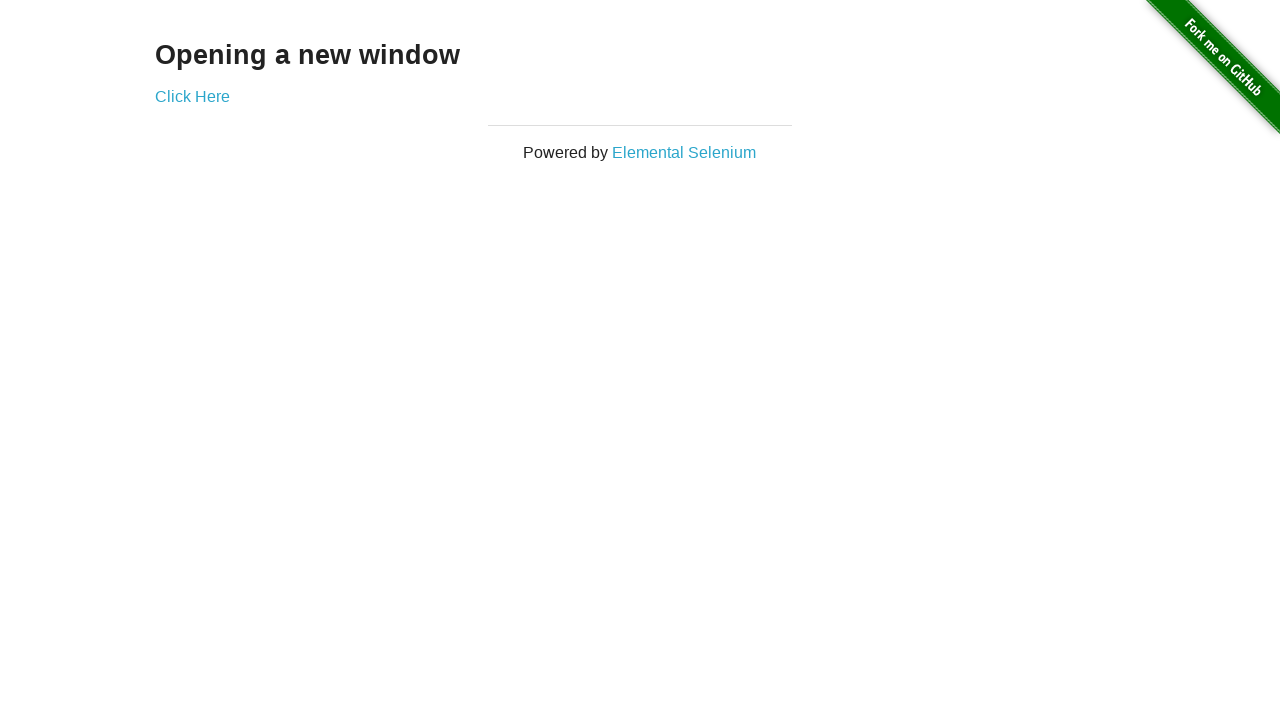

Clicked 'Click Here' link to open a new window at (192, 96) on text=Click Here
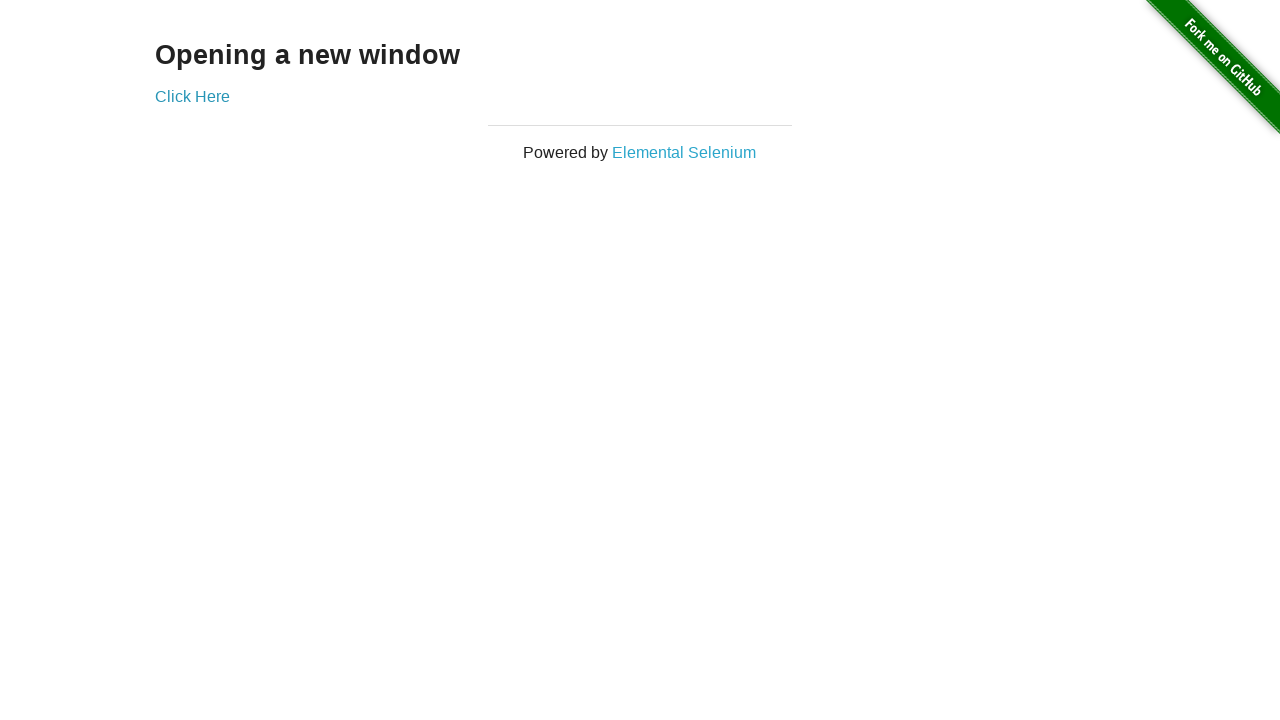

Captured new window handle
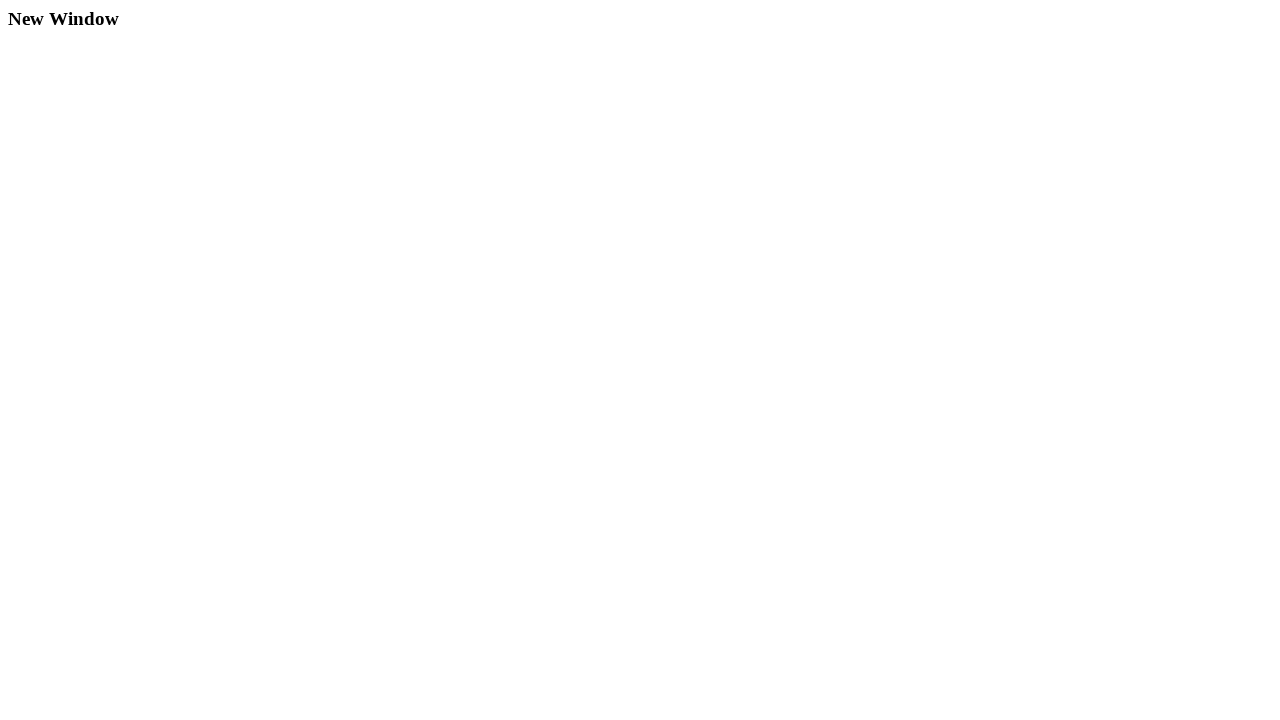

New window finished loading
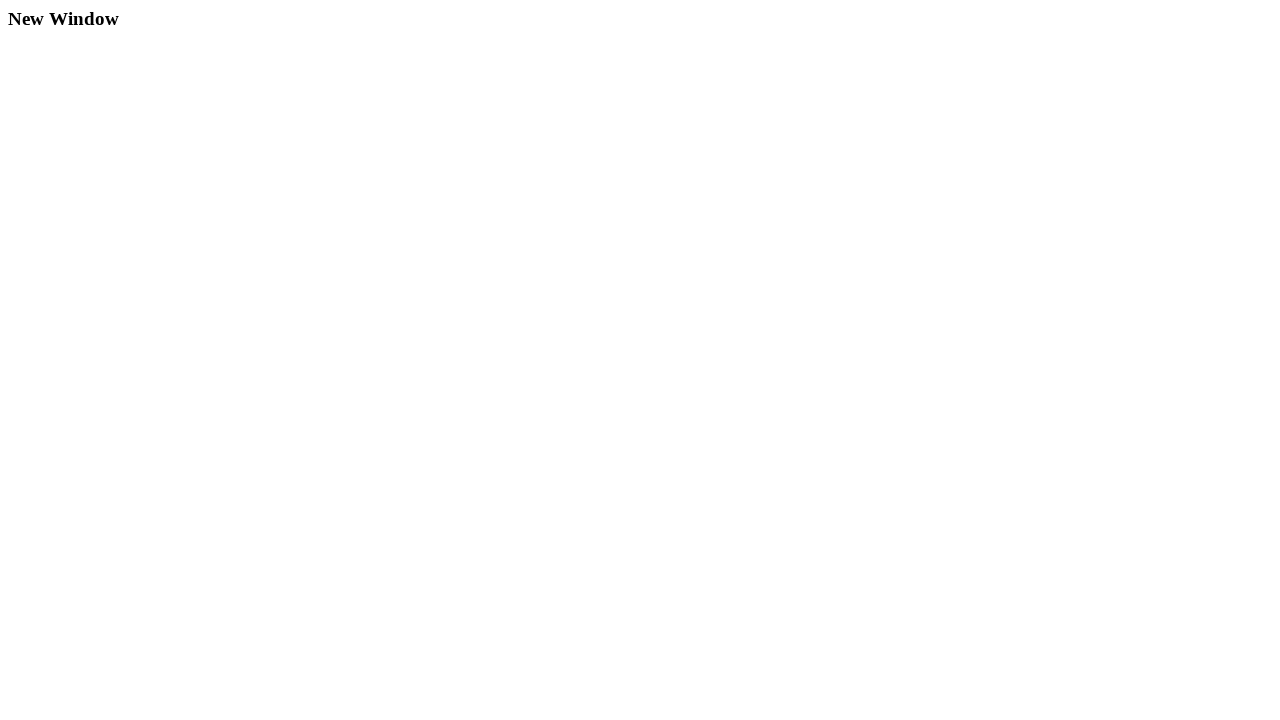

Retrieved new window title: 'New Window'
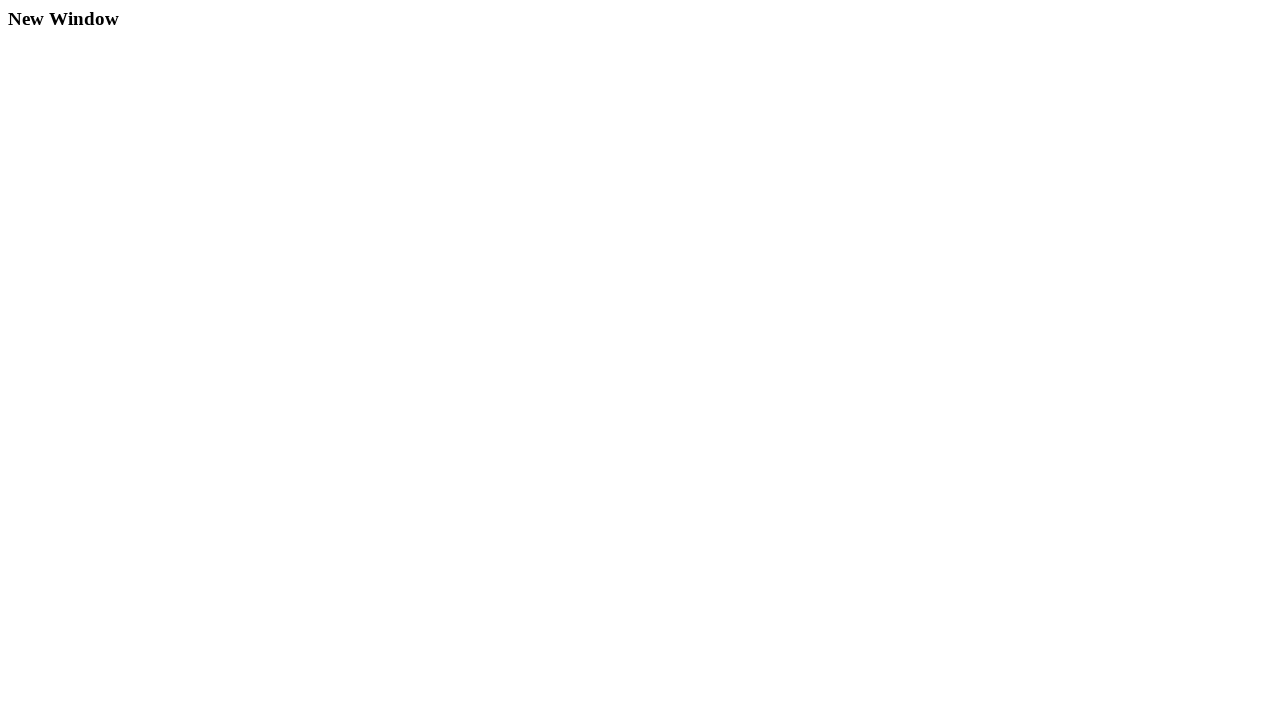

Verified new window title matches expected 'New Window'
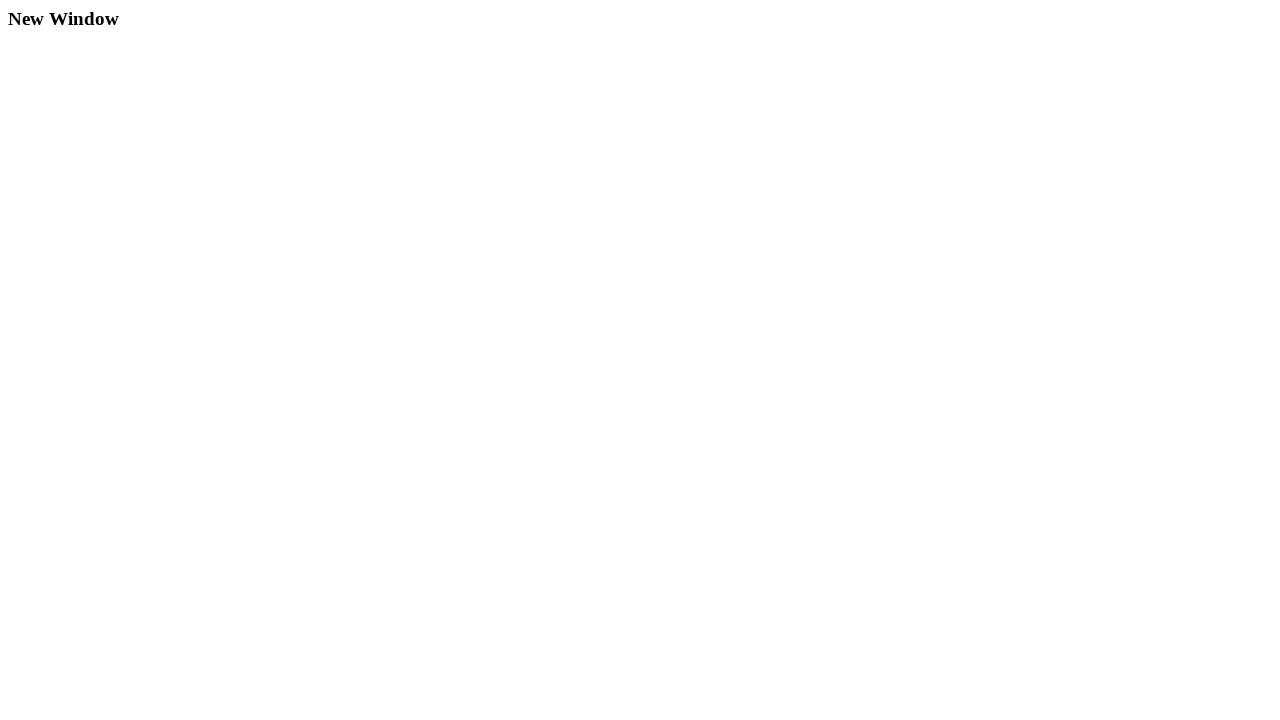

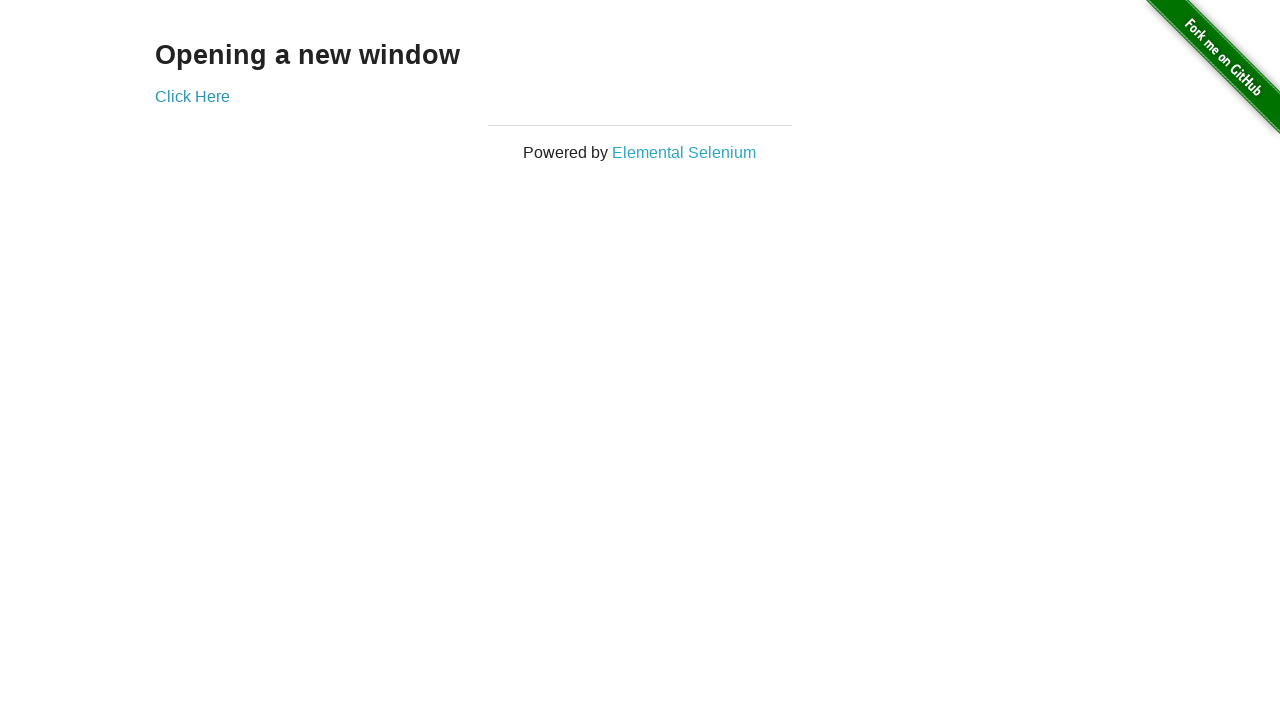